Tests a math-based form by reading two numbers displayed on the page, calculating their sum, selecting the result from a dropdown, and submitting the form.

Starting URL: http://suninjuly.github.io/selects2.html

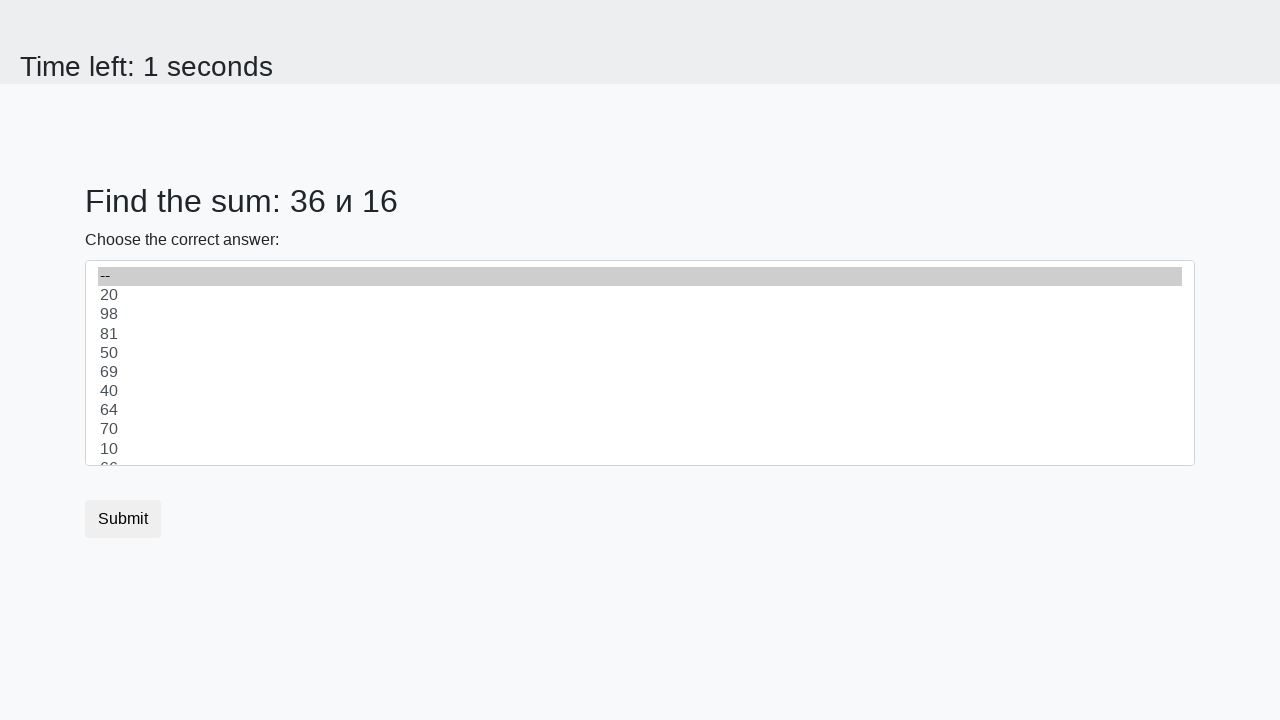

Read first number from #num1 element
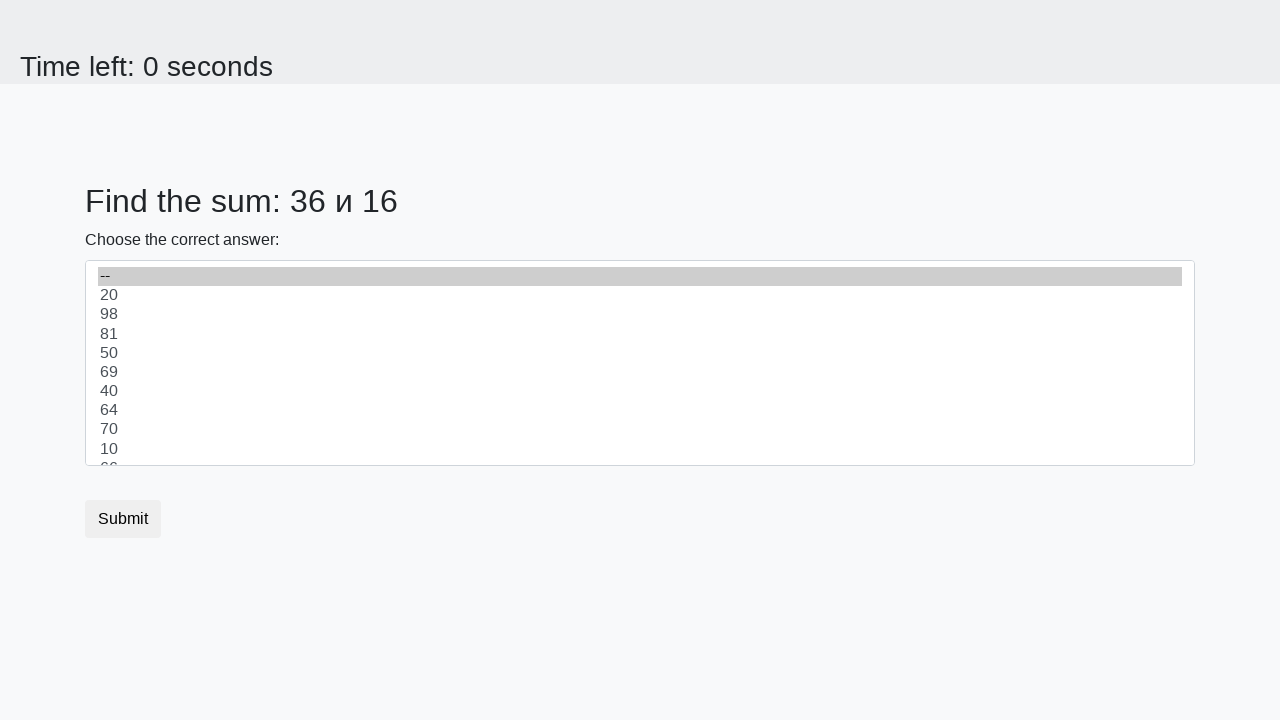

Converted first number to integer
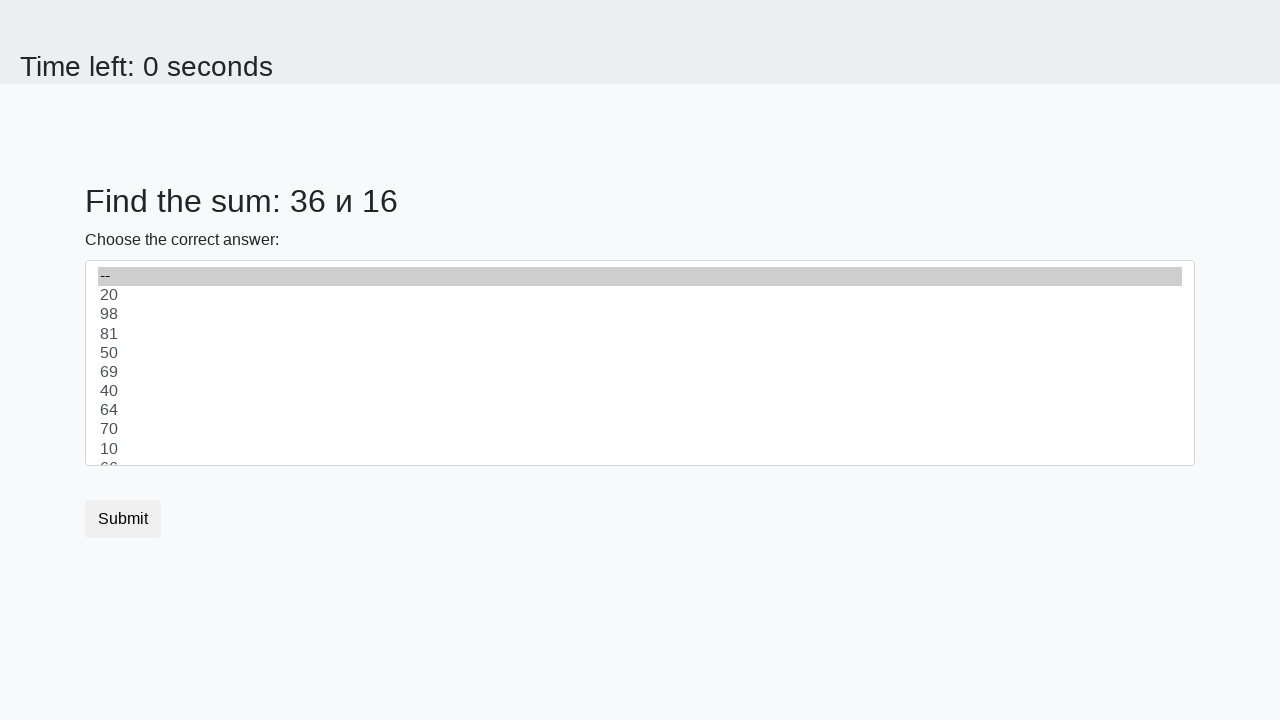

Read second number from #num2 element
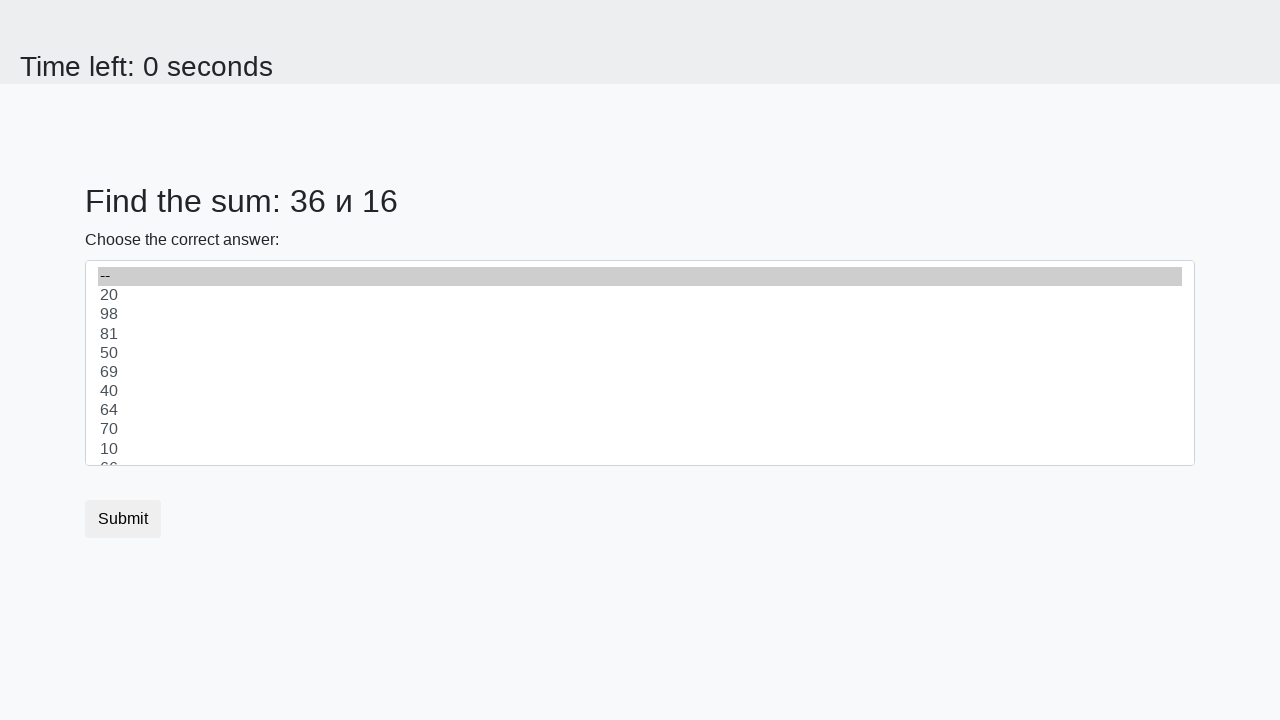

Converted second number to integer
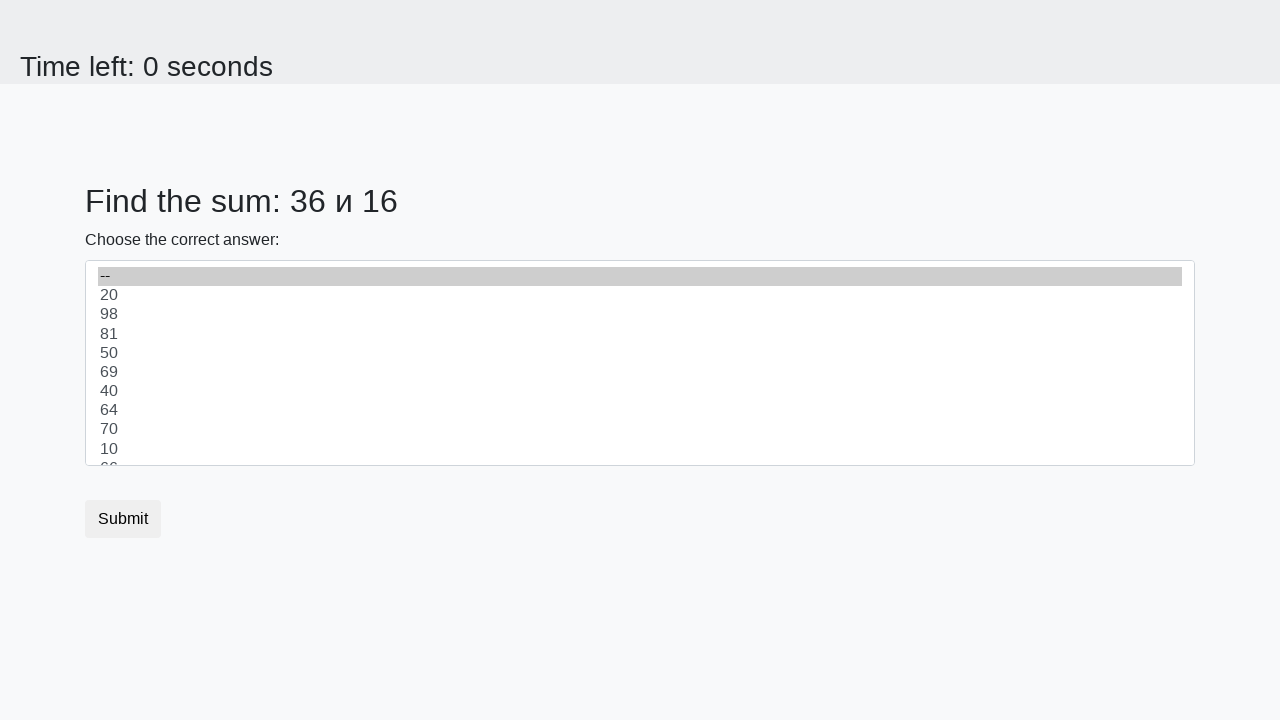

Calculated sum: 36 + 16 = 52
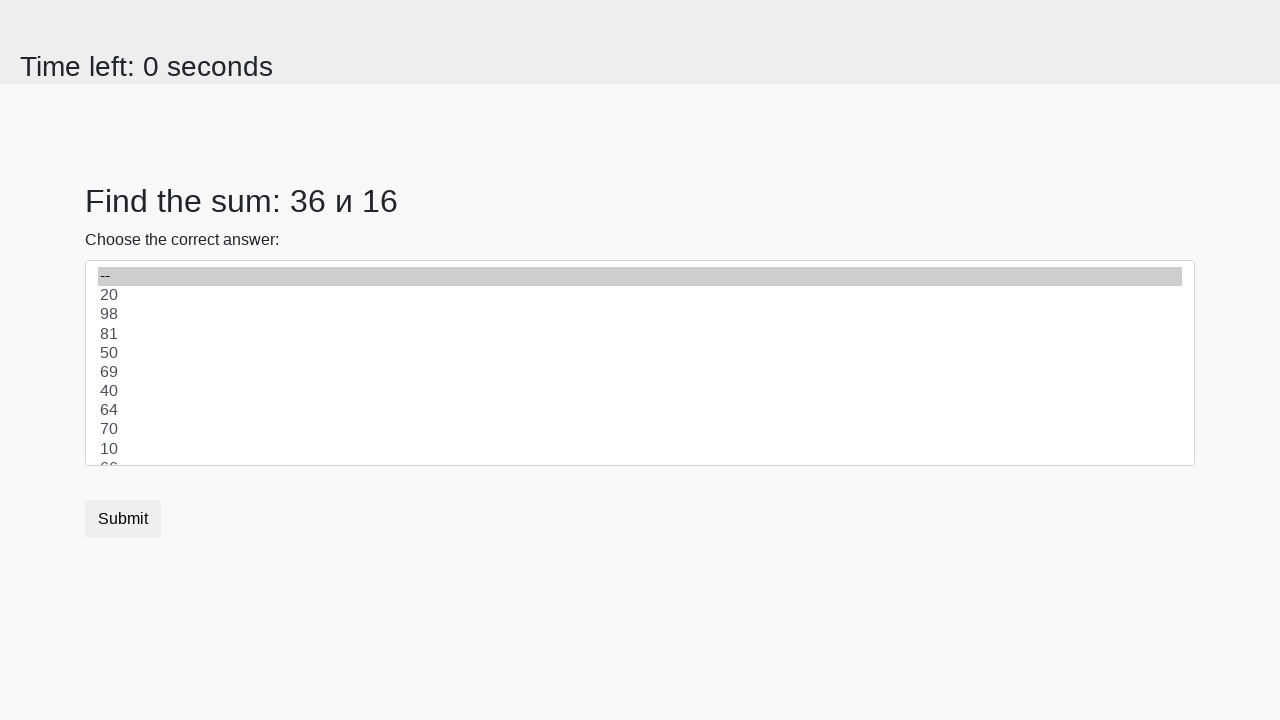

Selected sum value '52' from dropdown on select
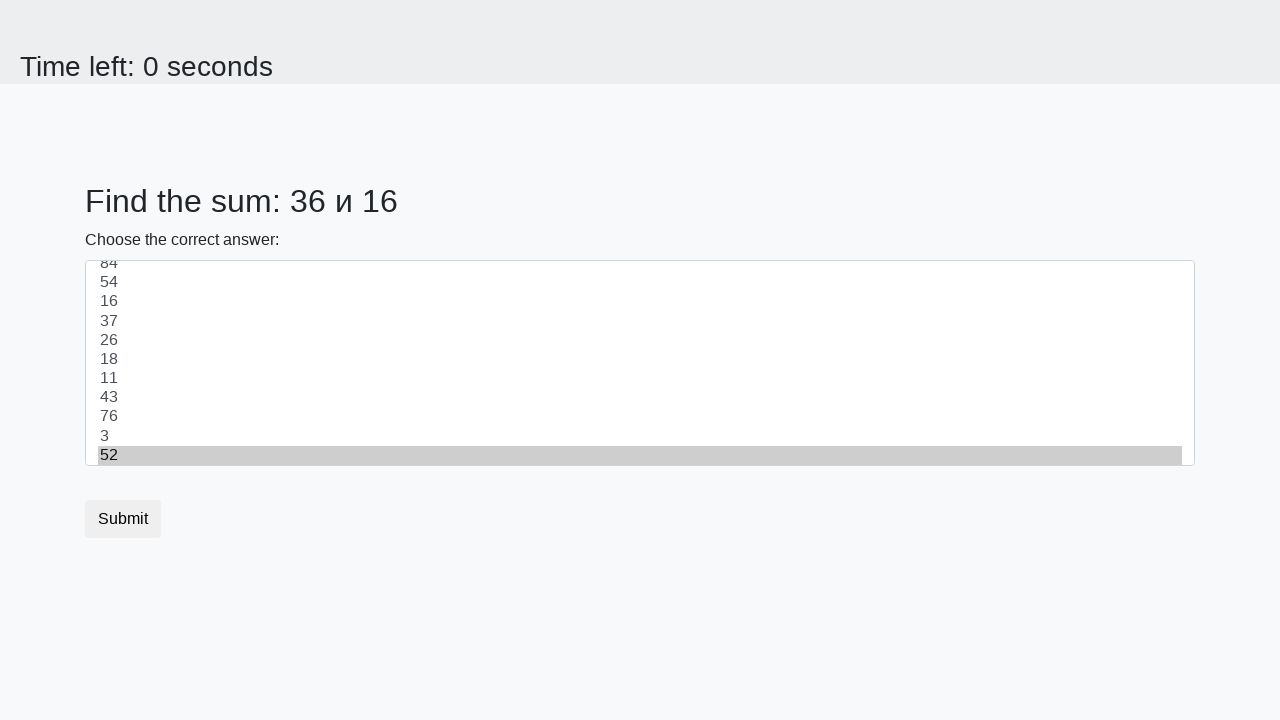

Clicked submit button at (123, 519) on button
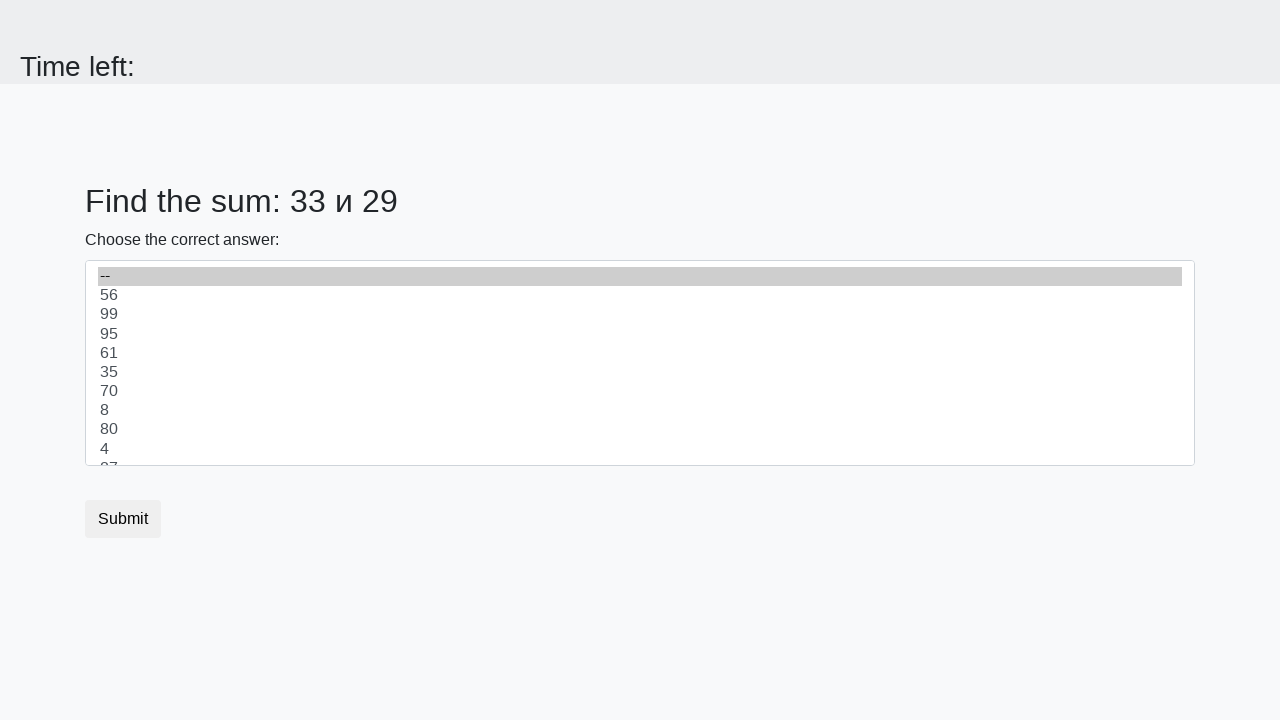

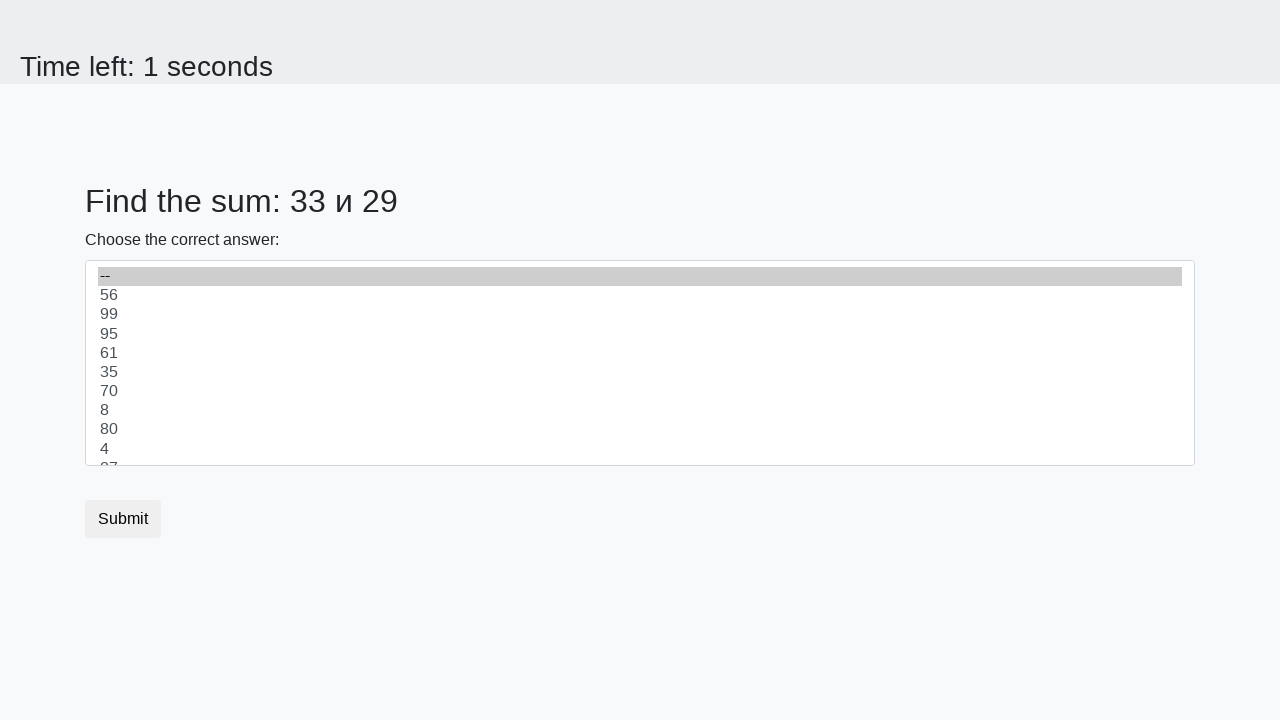